Tests keyboard interactions by performing page scroll down and page scroll up actions on a webpage.

Starting URL: https://www.thetestingworld.com/testings/

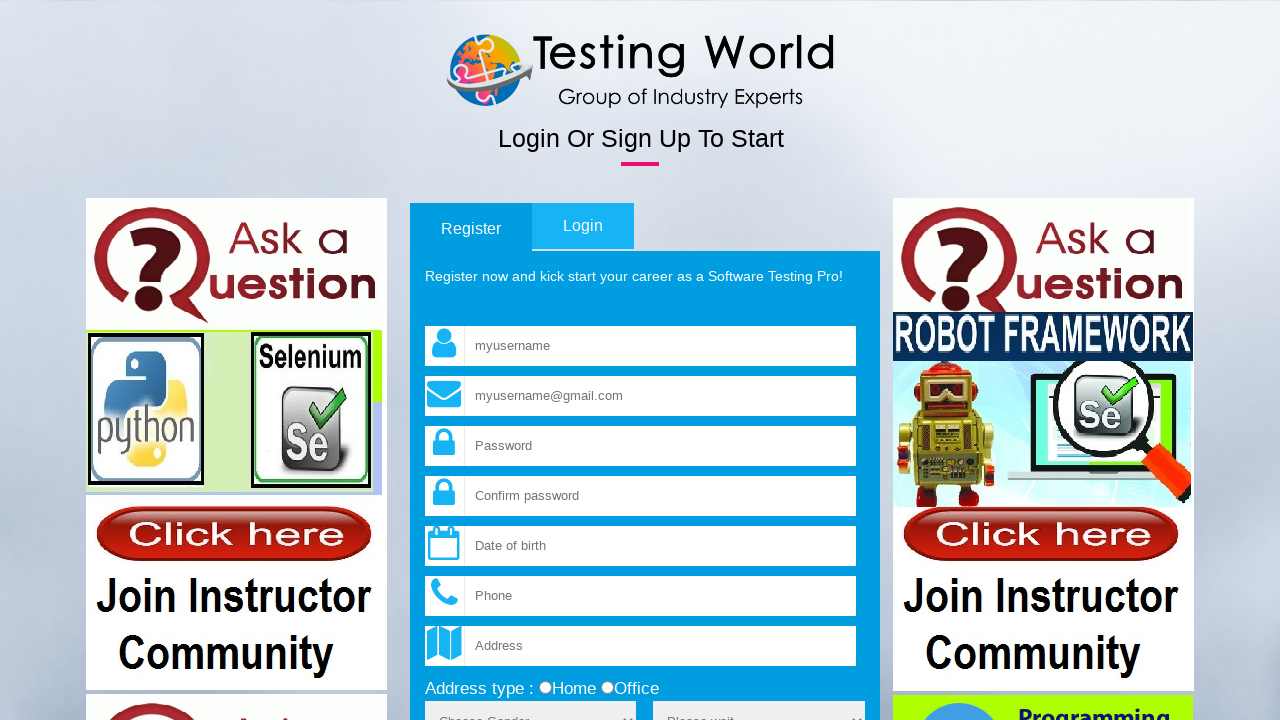

Pressed PageDown key to scroll page down
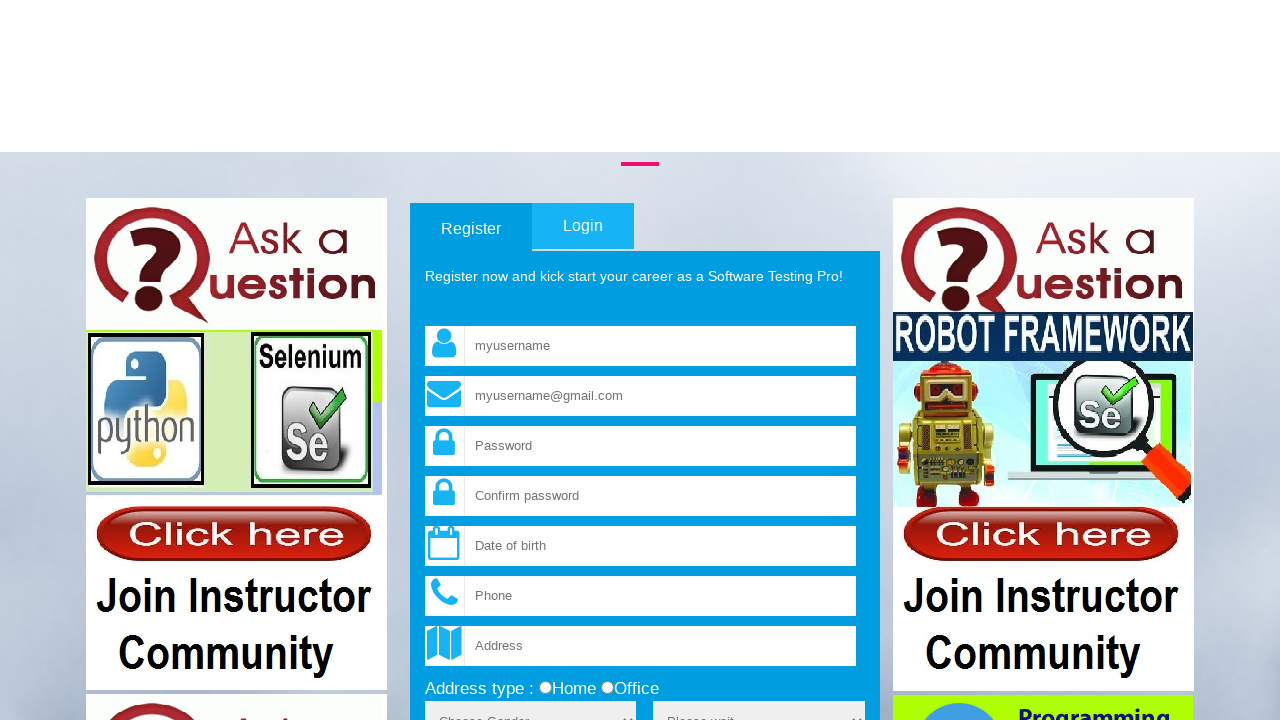

Waited 2 seconds to observe page scroll
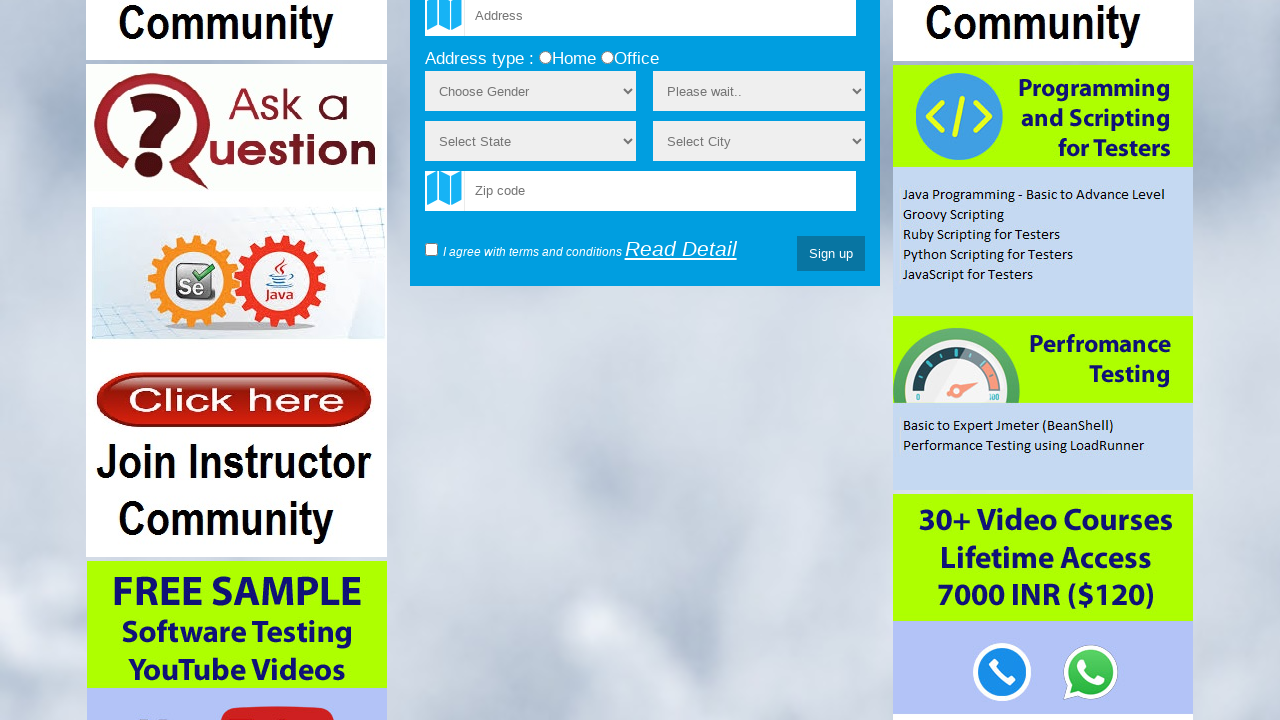

Pressed PageUp key to scroll page up
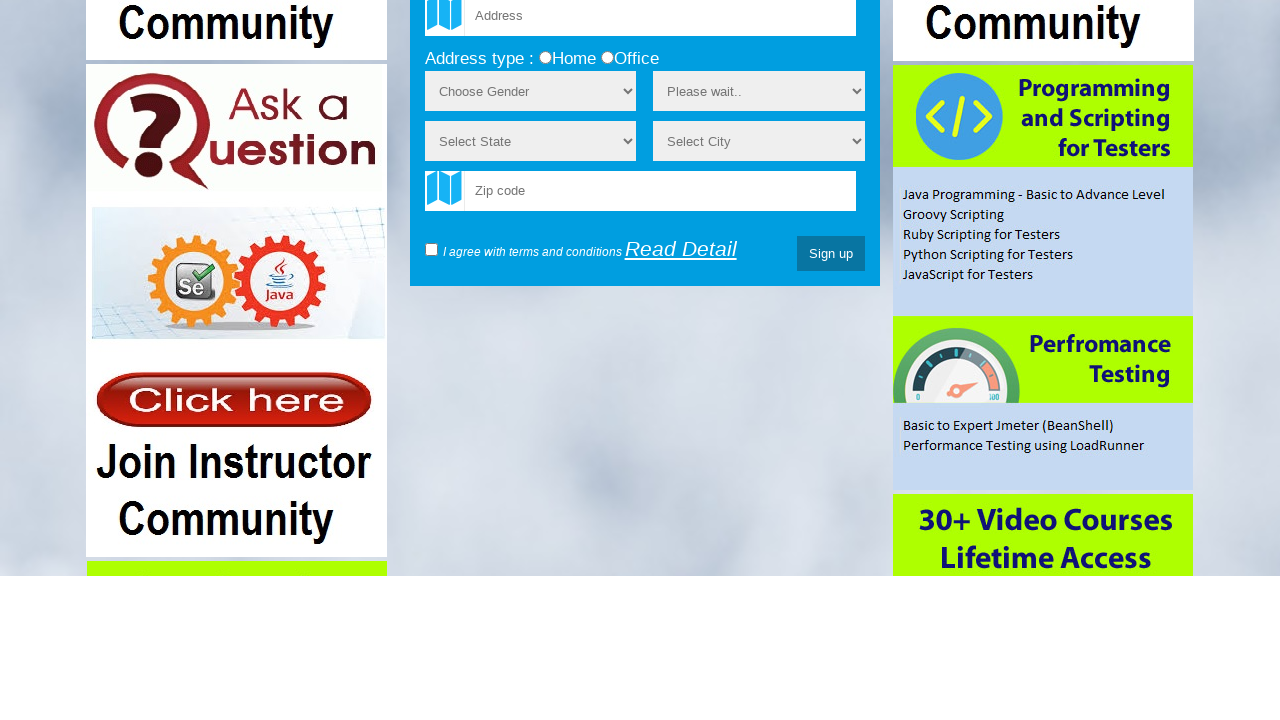

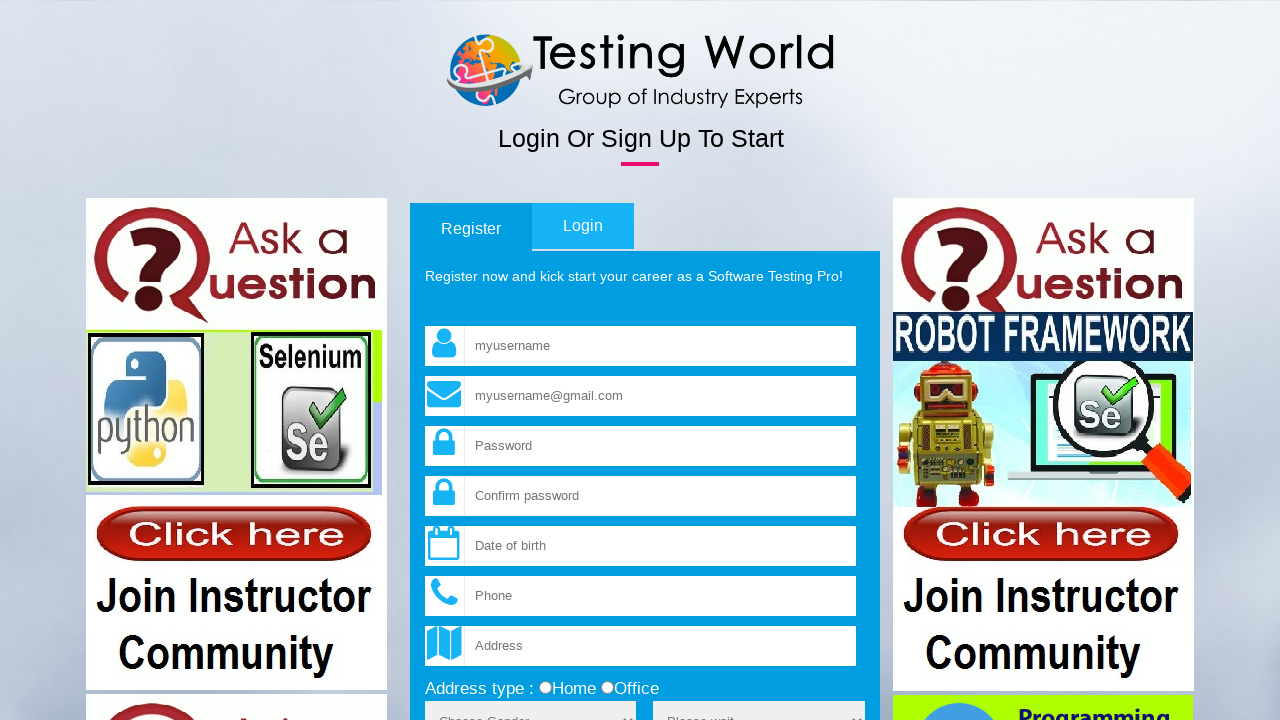